Tests the VWO free trial signup form validation by entering an invalid email address, checking the GDPR consent checkbox, submitting the form, and verifying that an error message is displayed.

Starting URL: https://vwo.com/free-trial/

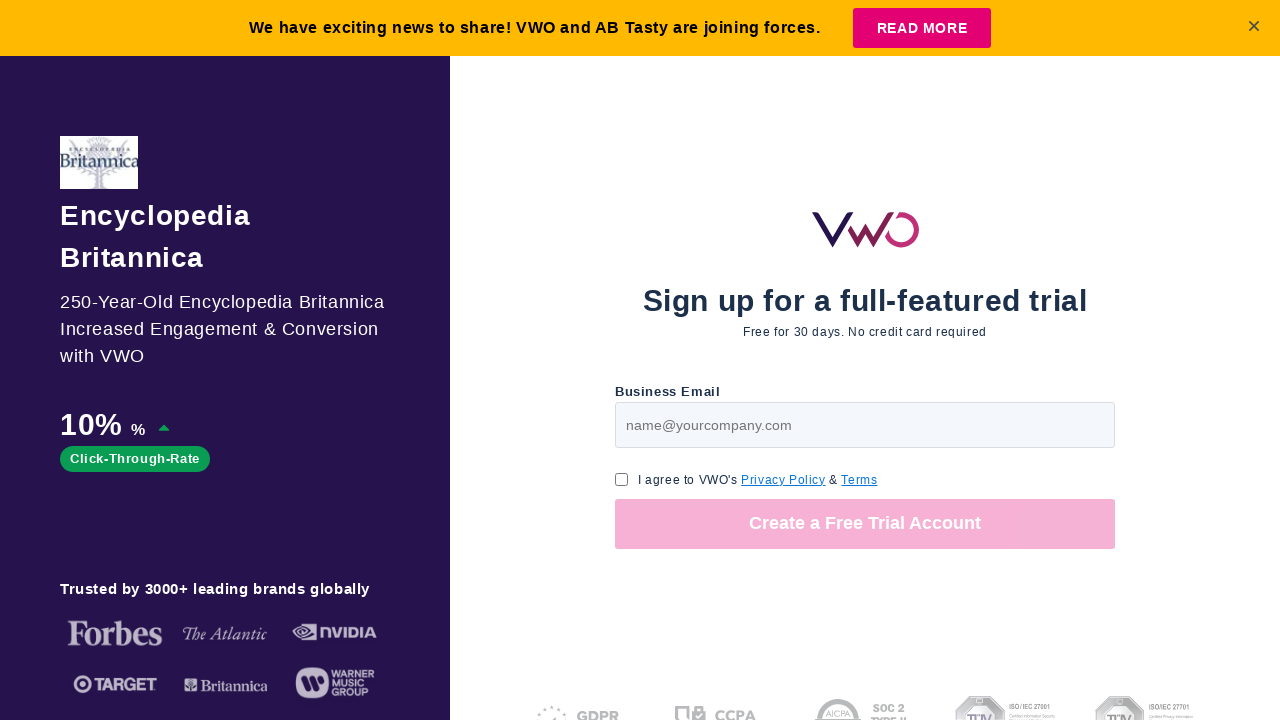

Filled email field with invalid email format 'invalid-email-format' on #page-v1-step1-email
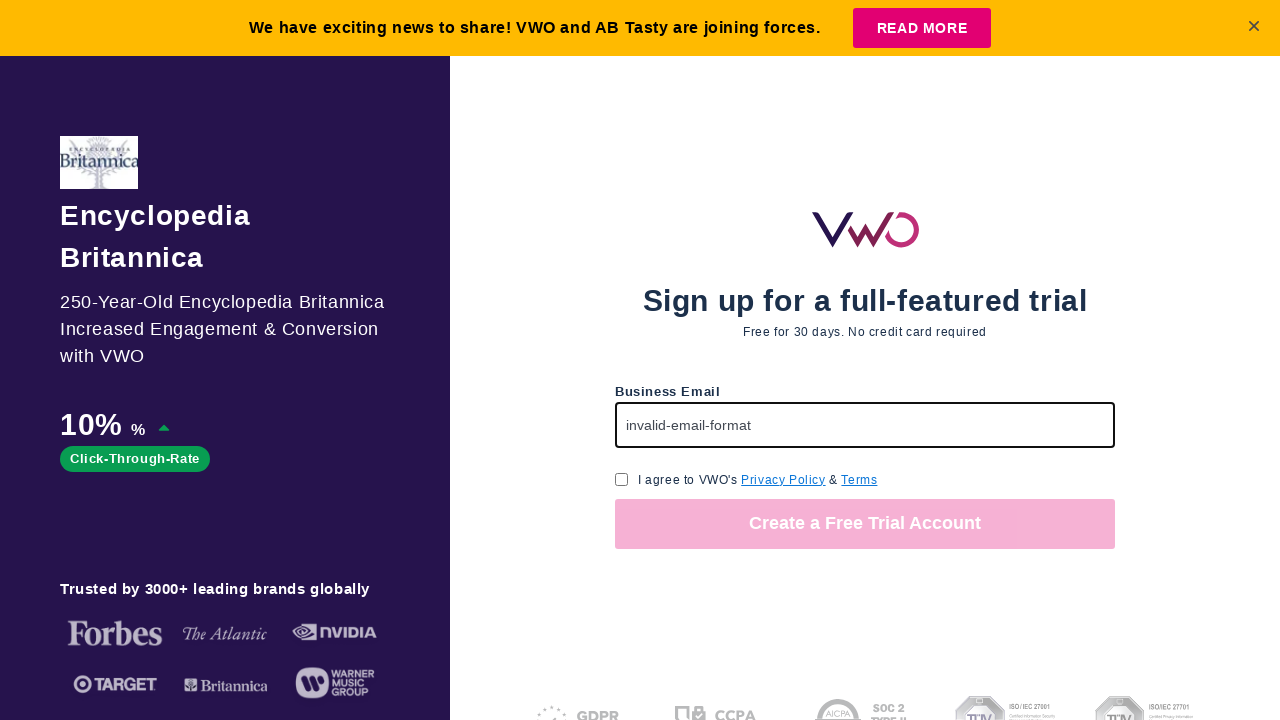

Clicked GDPR consent checkbox at (622, 479) on #page-free-trial-step1-cu-gdpr-consent-checkbox
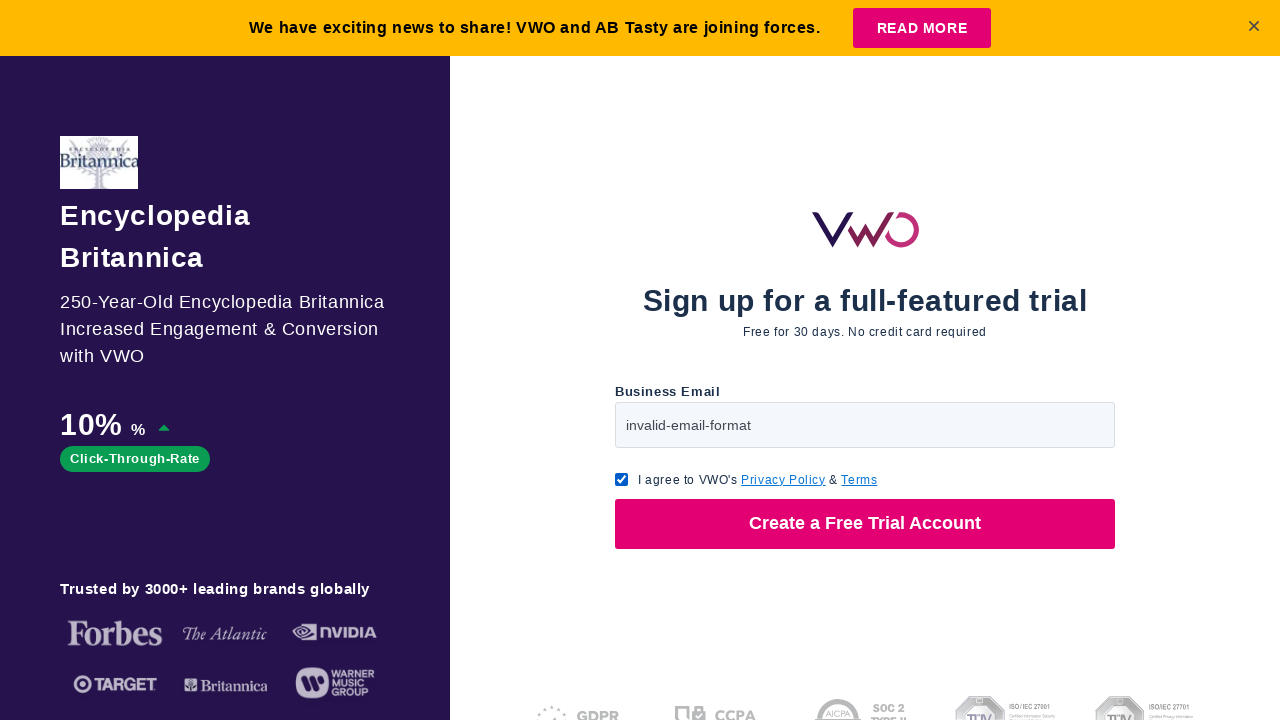

Clicked 'Create a Free Trial Account' button to submit the form at (865, 524) on //button[text()="Create a Free Trial Account"]
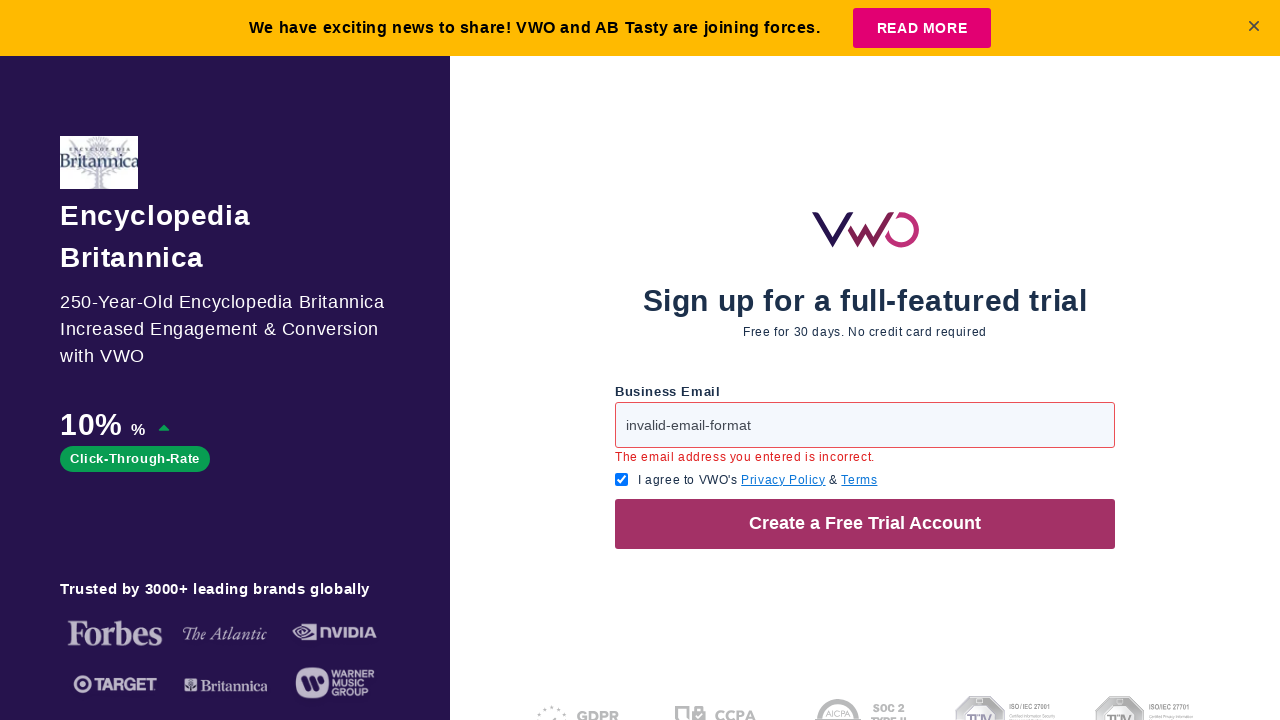

Error message with invalid-reason class appeared, confirming form validation failure
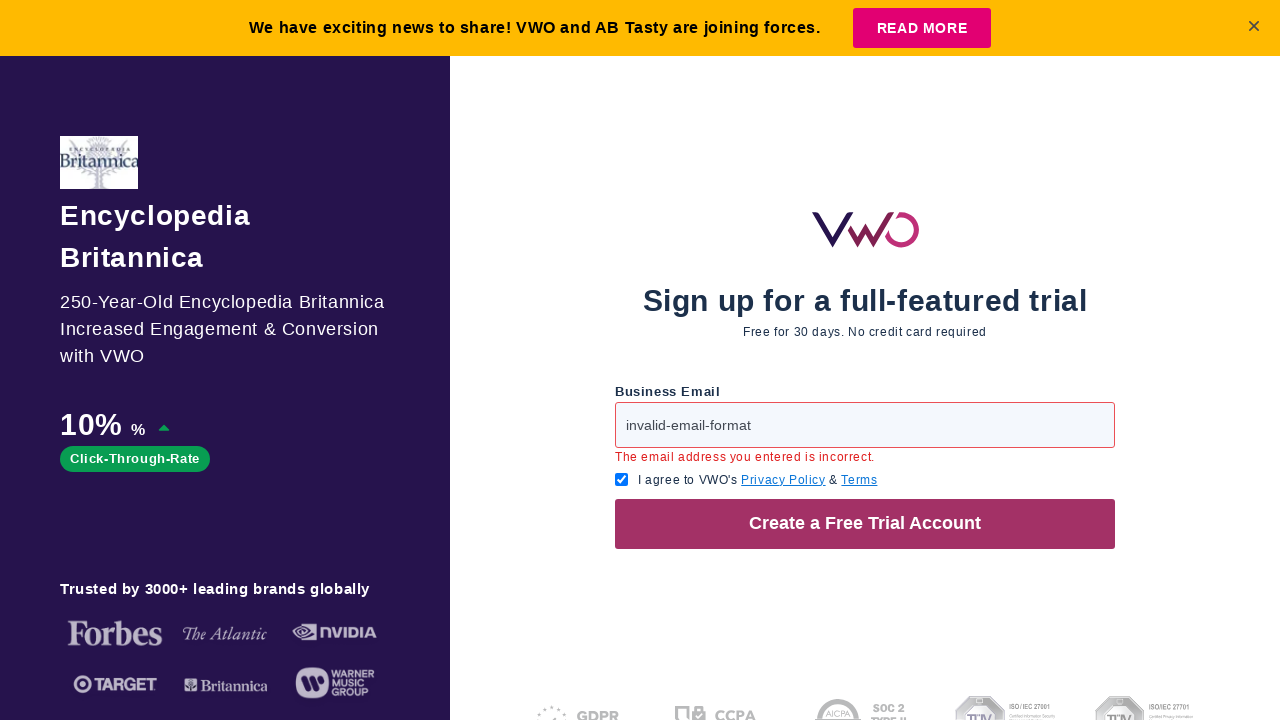

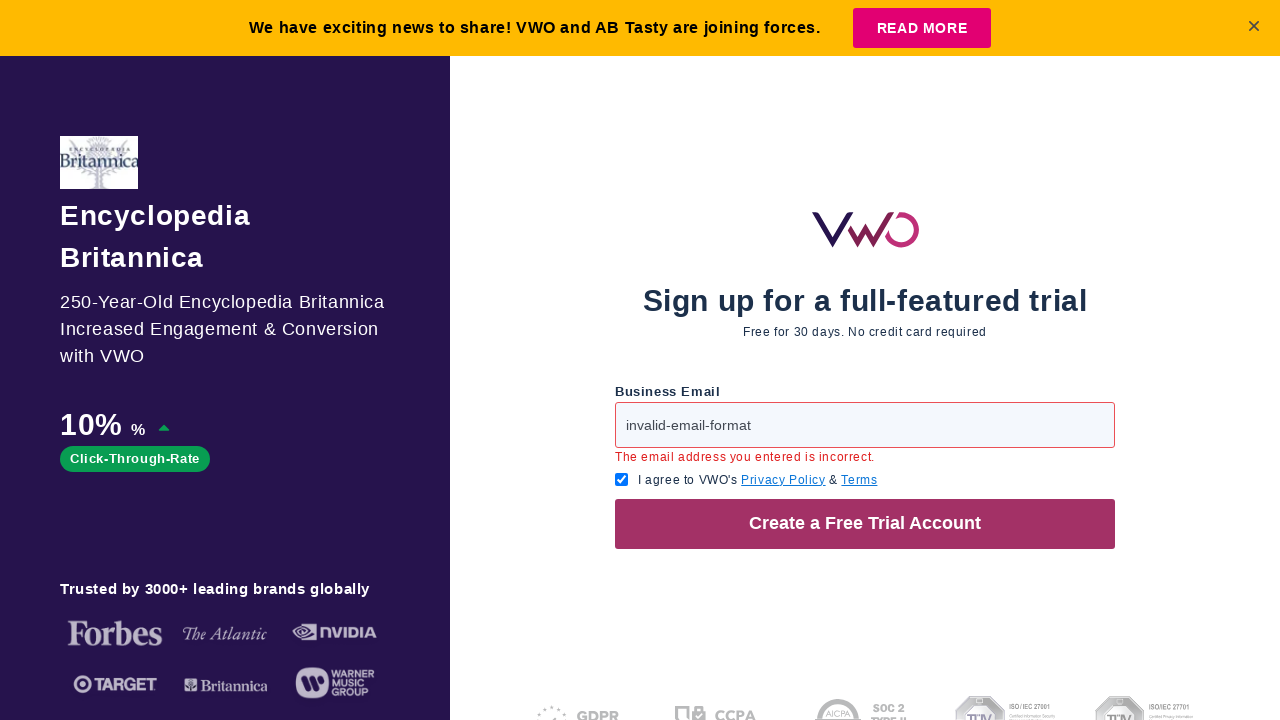